Tests brand navigation by clicking on BRAND element and then selecting Nike

Starting URL: https://soccerzone.com/footwear/

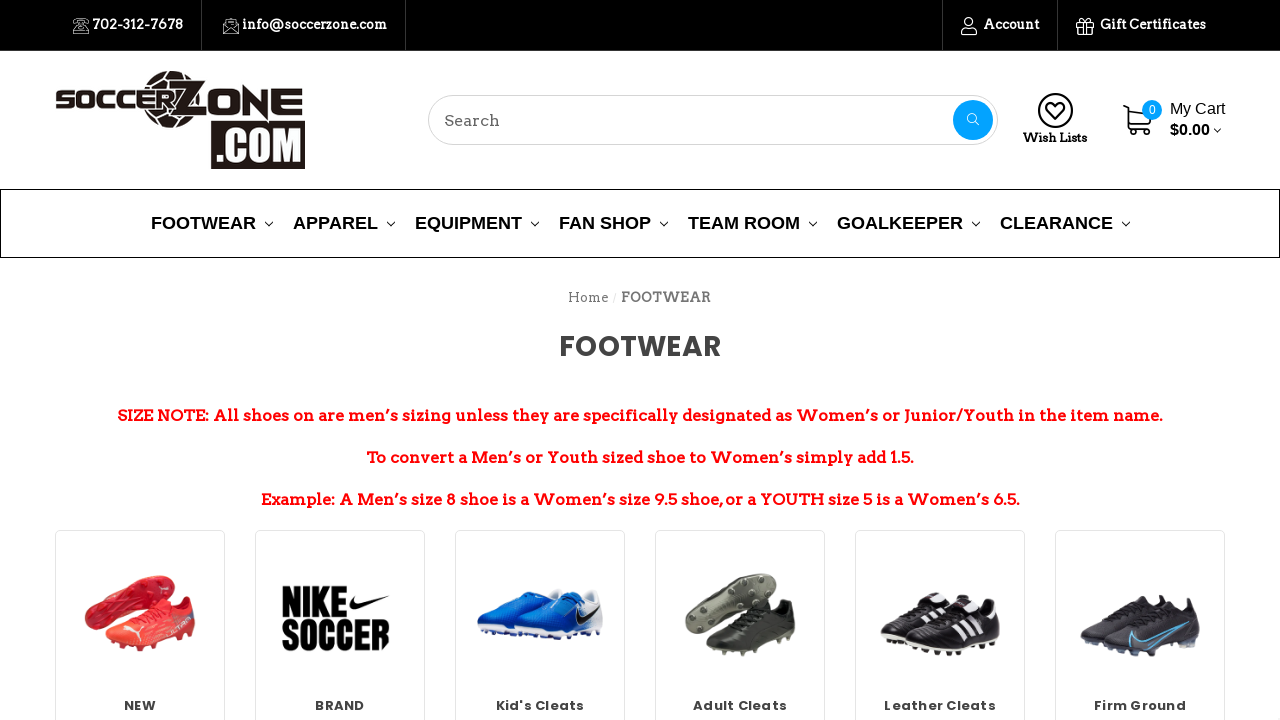

Clicked on BRAND element at (340, 614) on img[title='BRAND']
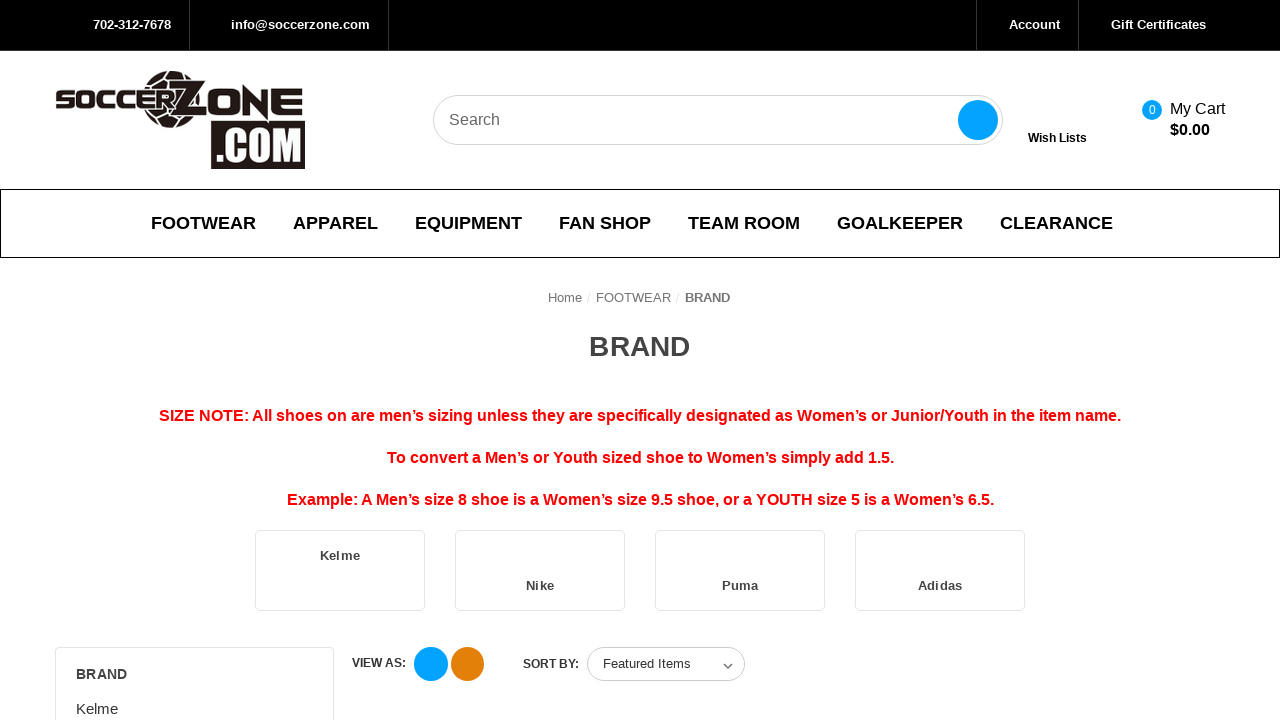

BRAND heading loaded
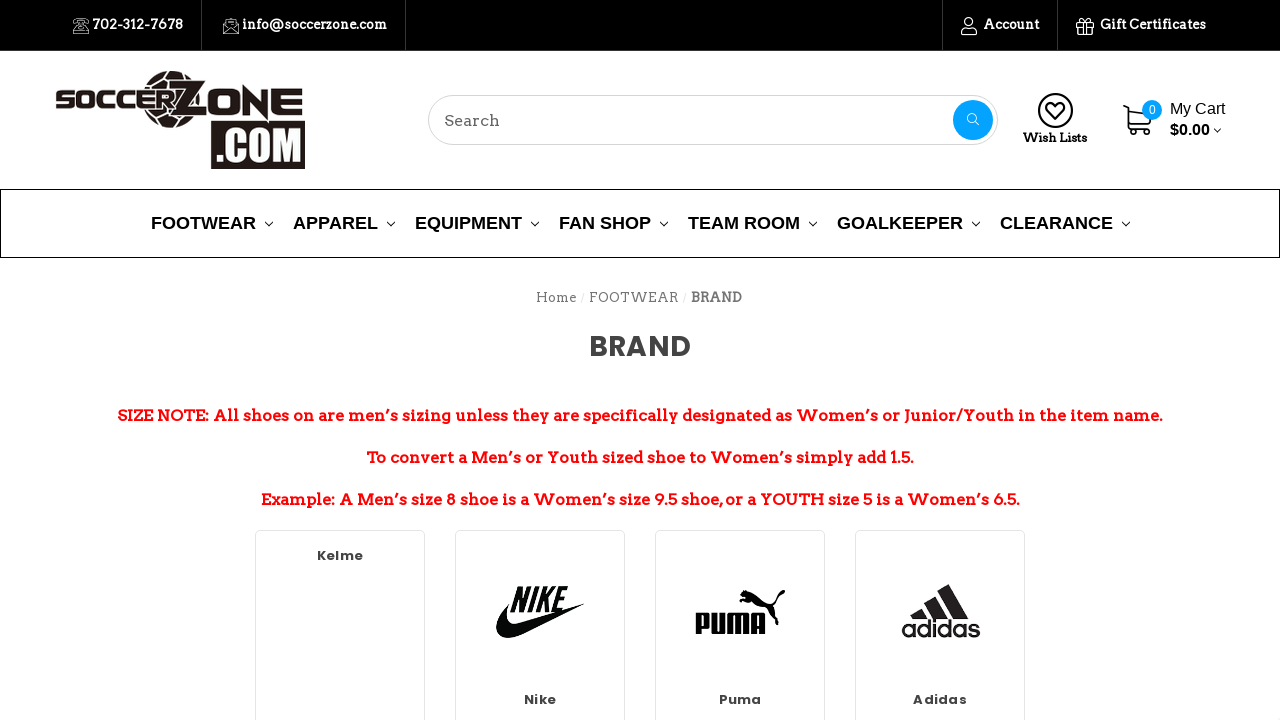

Clicked on Nike brand option at (540, 612) on img[title='Nike']
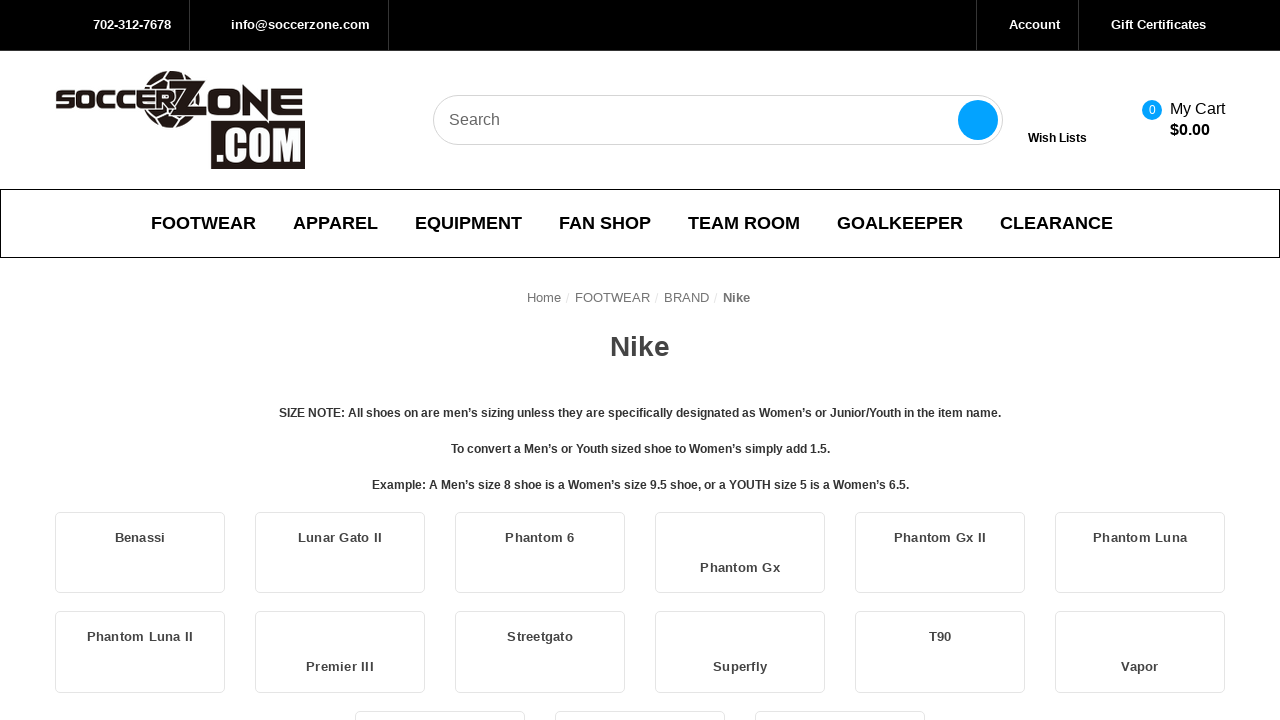

Nike heading loaded successfully
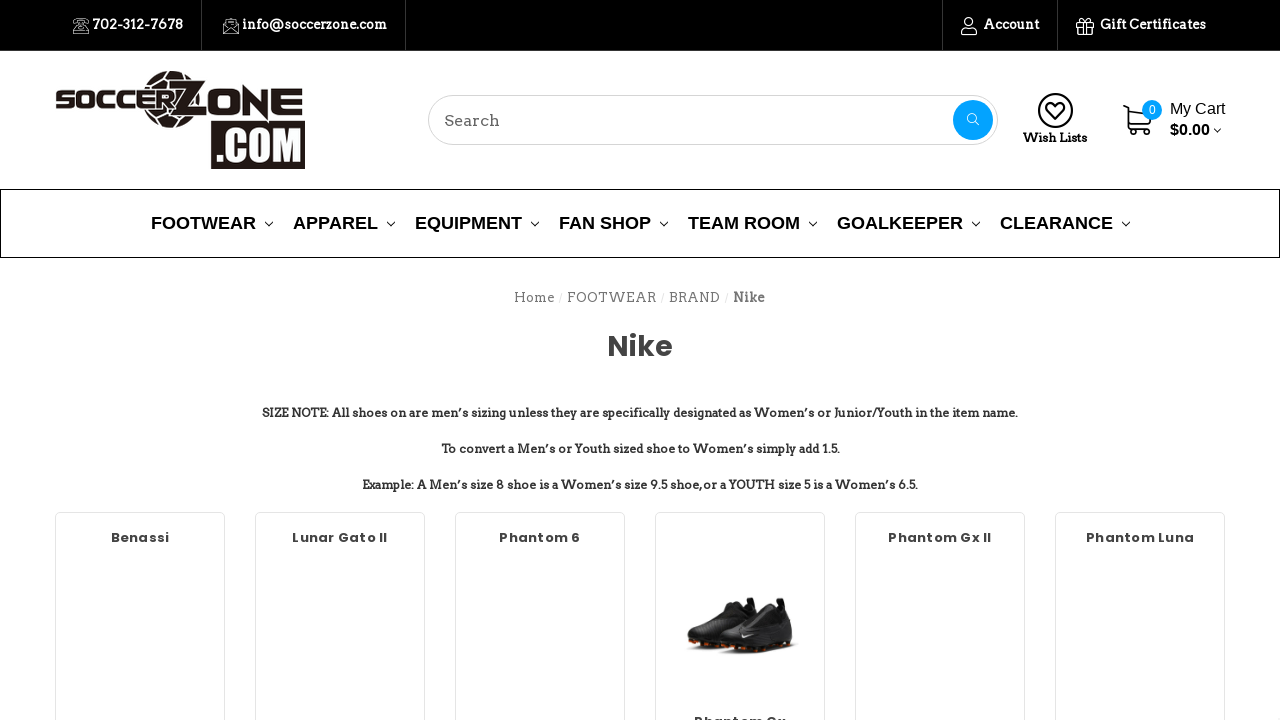

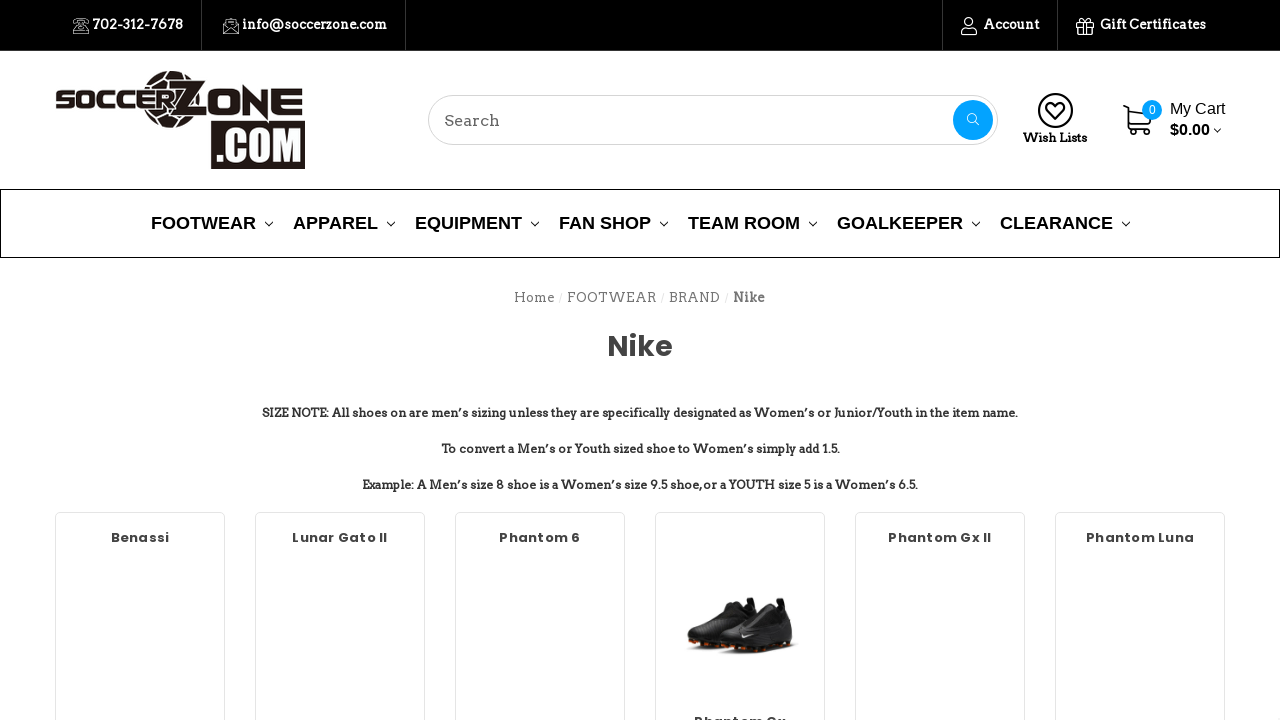